Tests the MUI Backdrop component by clicking a button to show the backdrop overlay and verifying it becomes visible.

Starting URL: https://mui.com/components/backdrop/

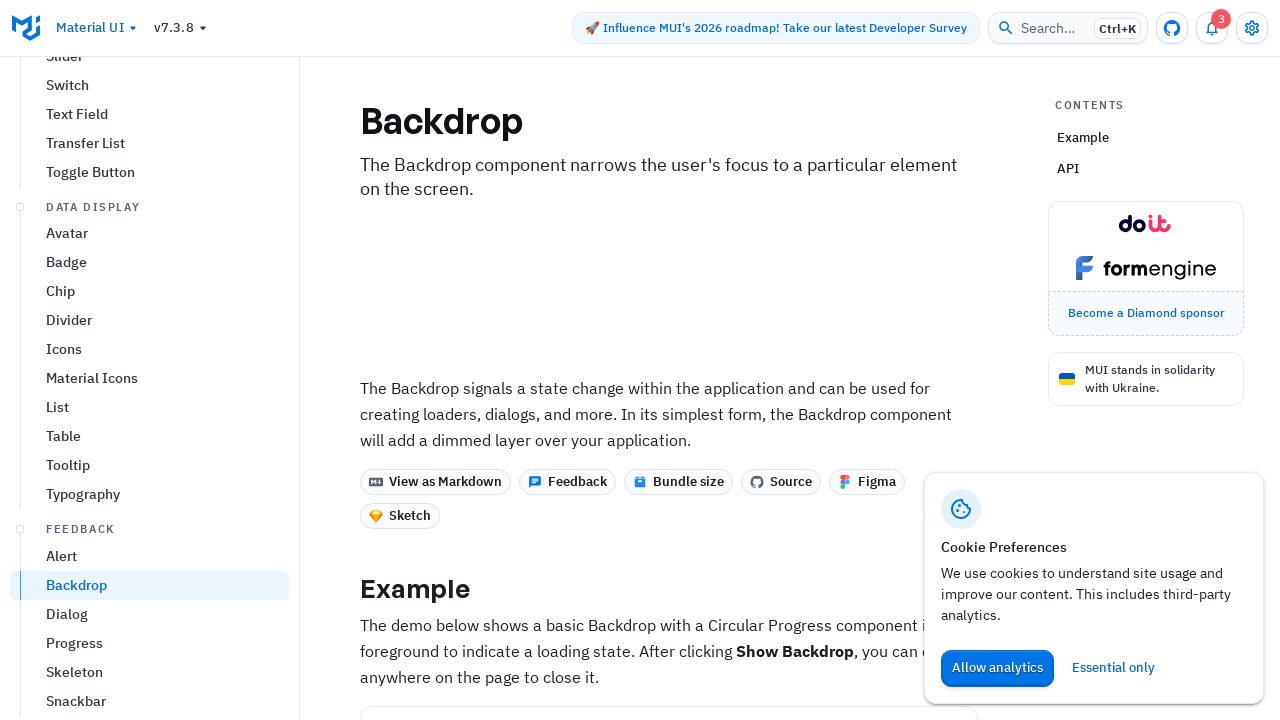

Located SimpleBackdrop demo container
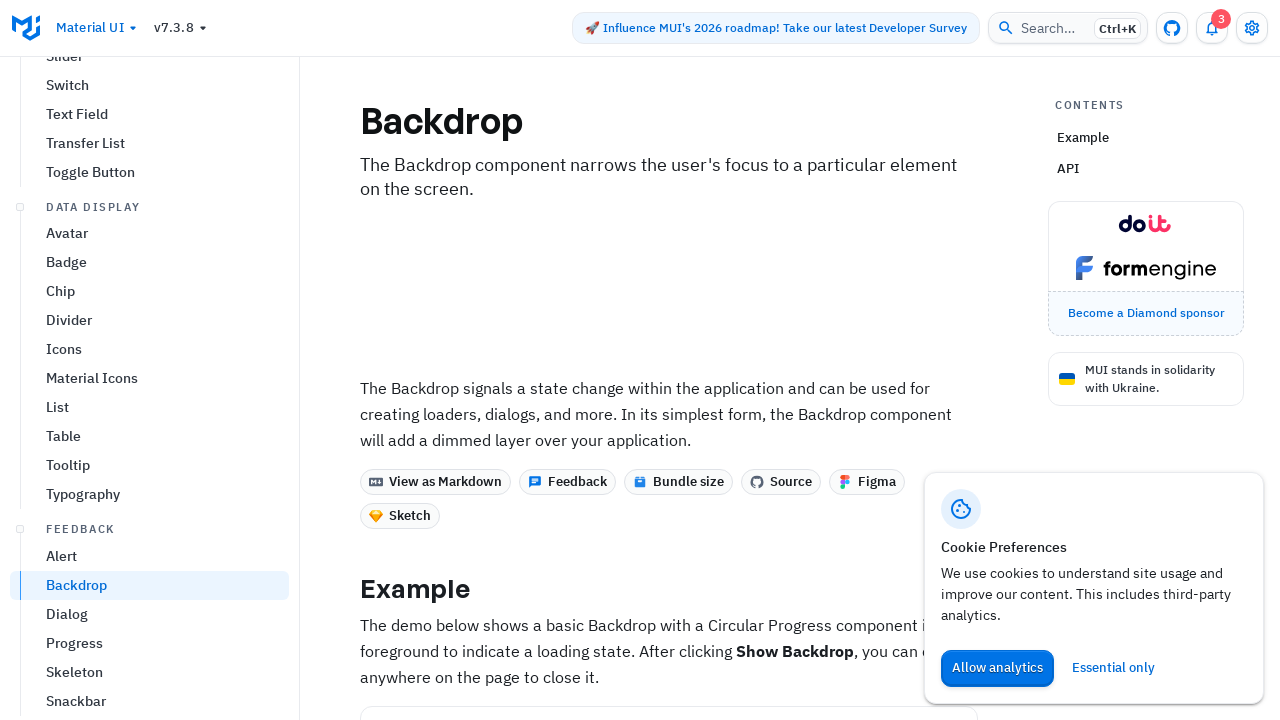

Located 'Show backdrop' button in demo container
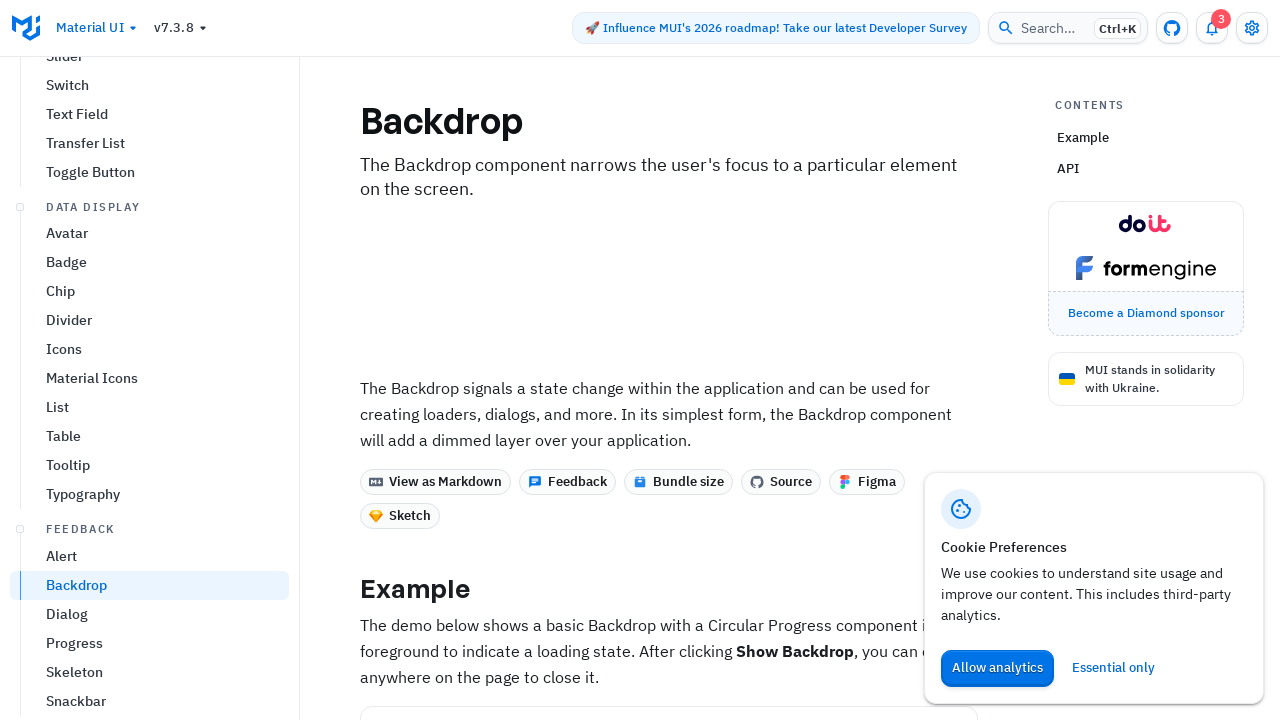

Clicked 'Show backdrop' button at (669, 360) on #SimpleBackdrop\.js >> xpath=../.. >> button.MuiButton-root >> nth=0
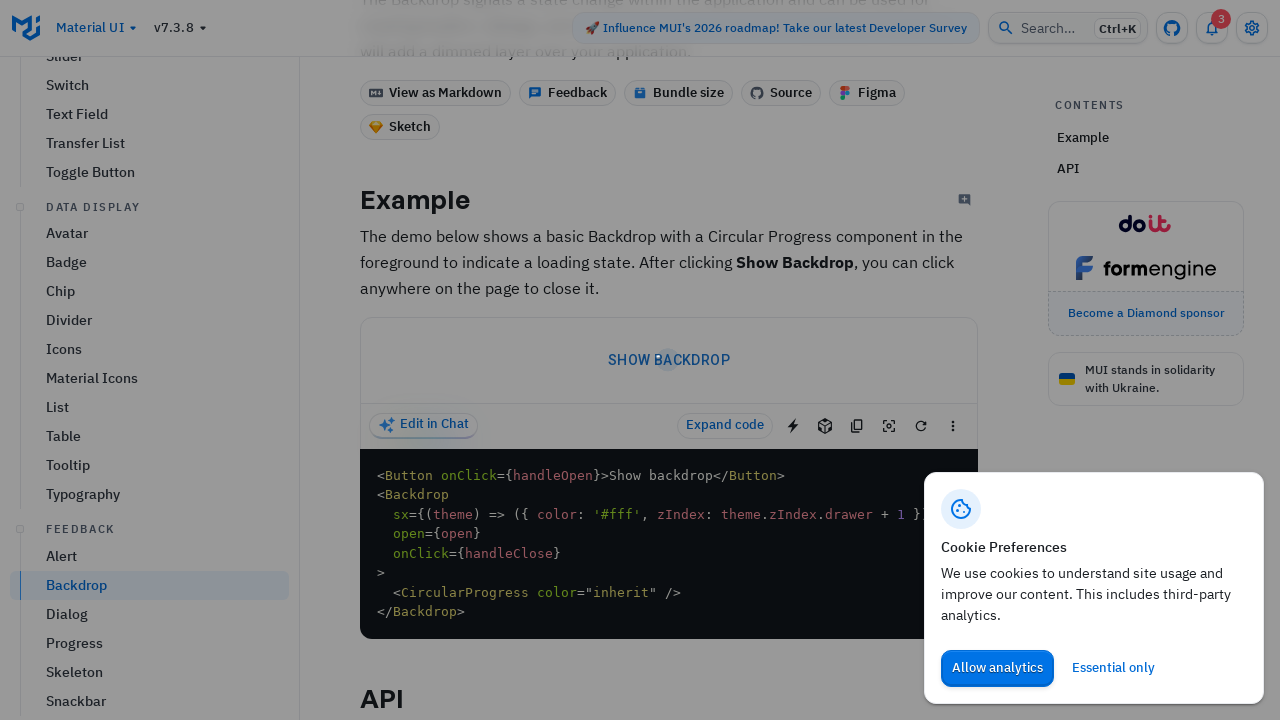

Located backdrop element
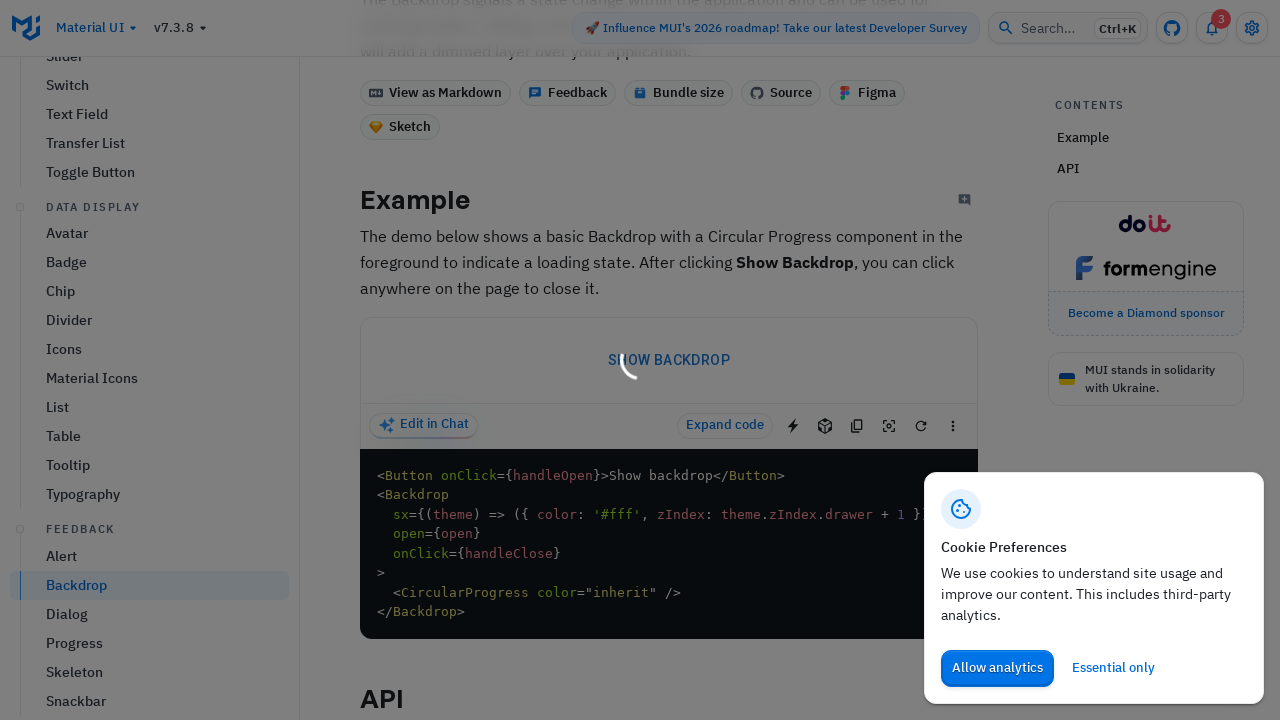

Backdrop became visible
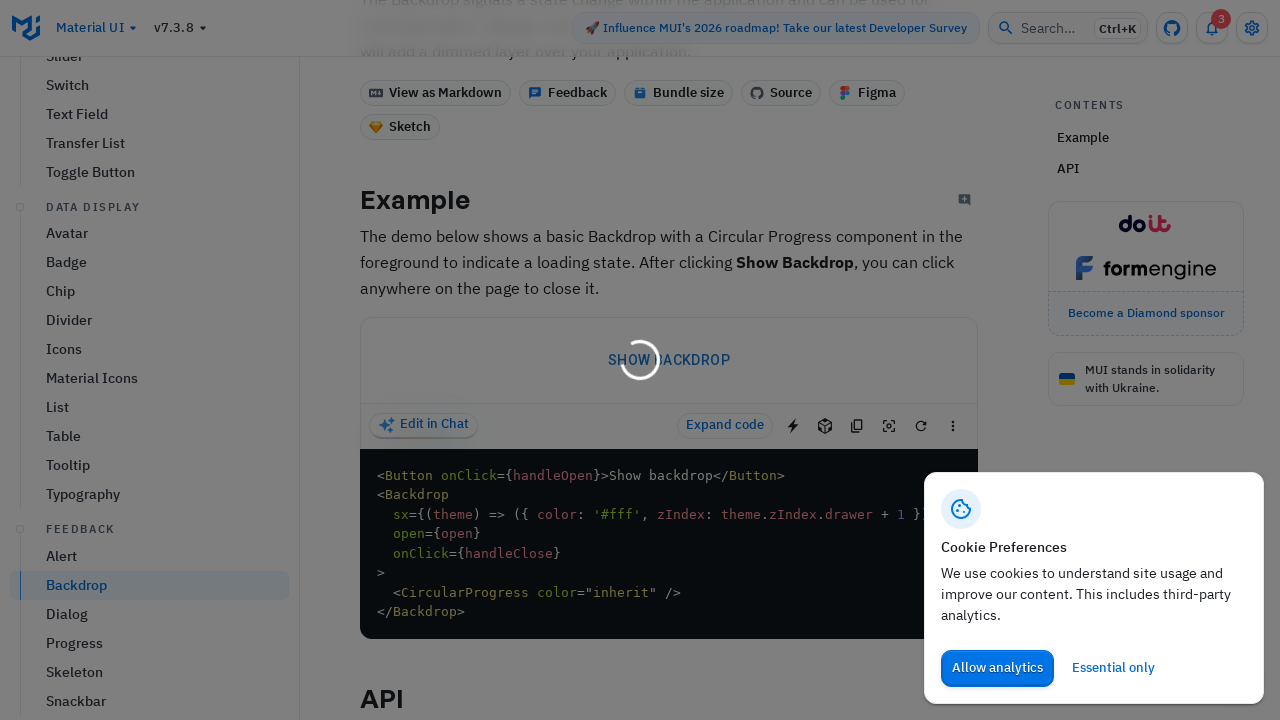

Verified backdrop is visible
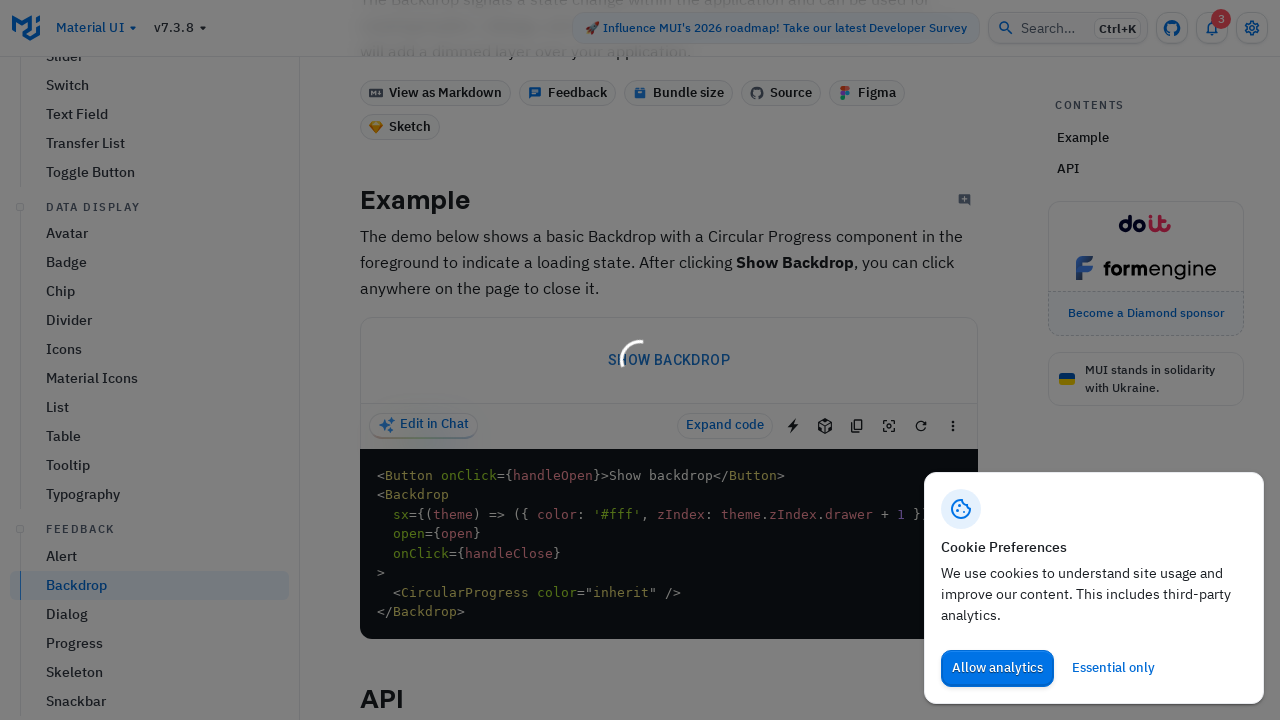

Clicked backdrop to close it at (640, 360) on .MuiBackdrop-root
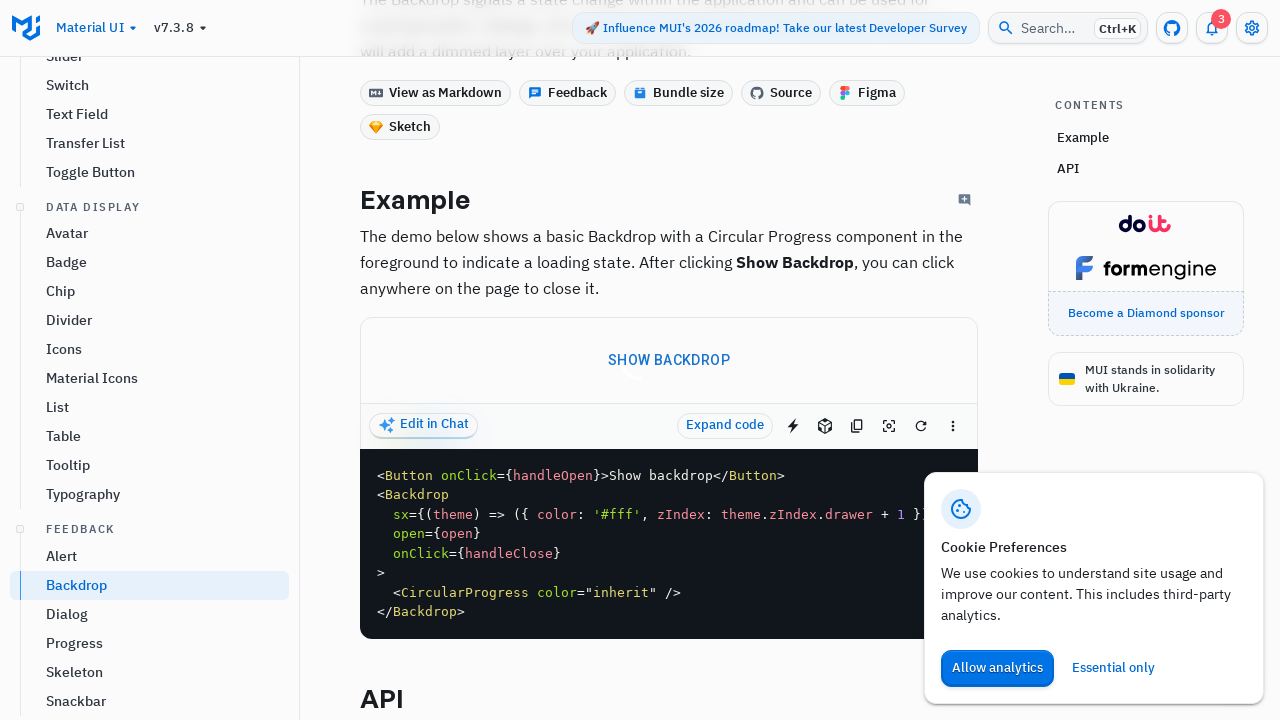

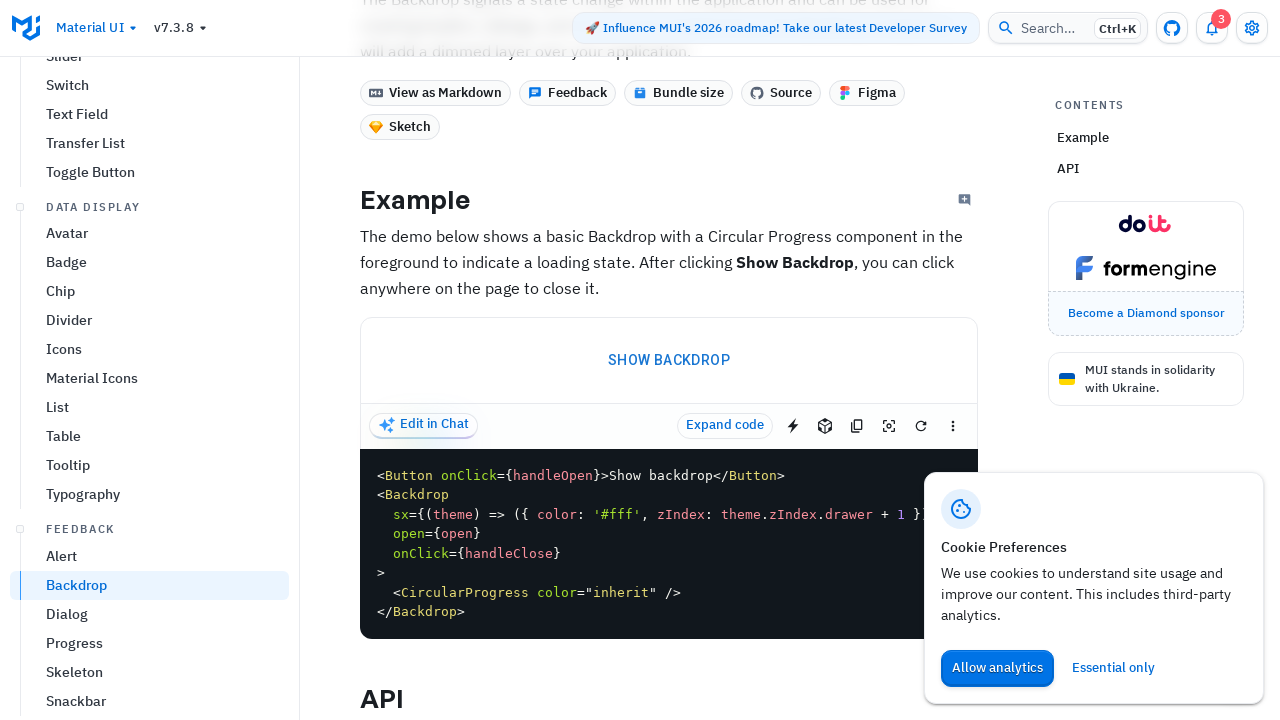